Navigates to the Time and Date world clock page and verifies that the city table with world clock data is displayed and contains city entries.

Starting URL: https://www.timeanddate.com/worldclock/

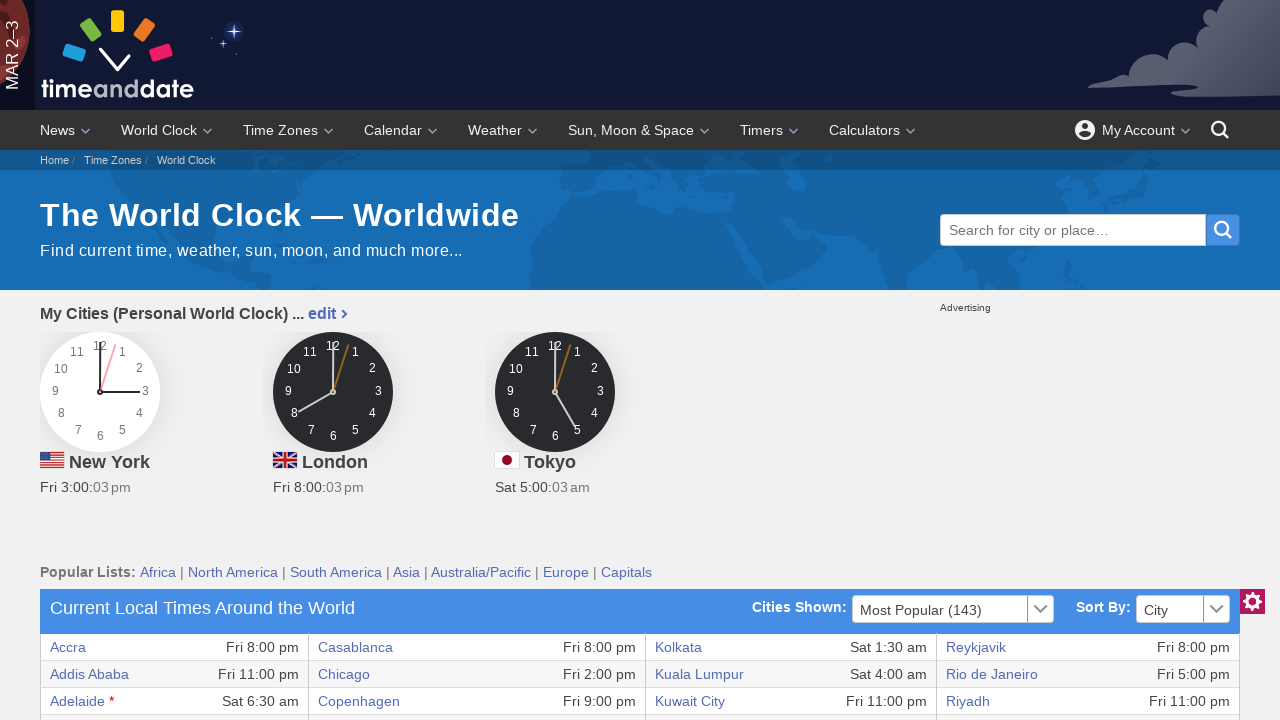

World clock table body loaded
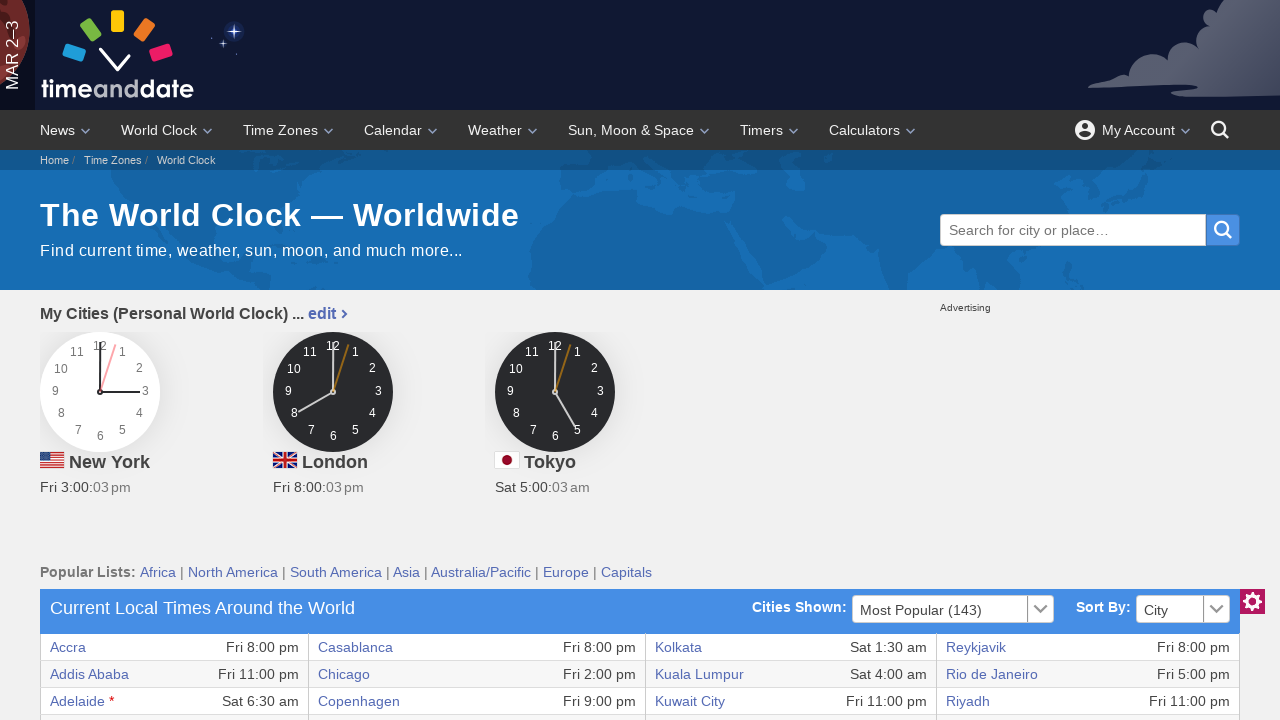

Verified first city row exists in the table
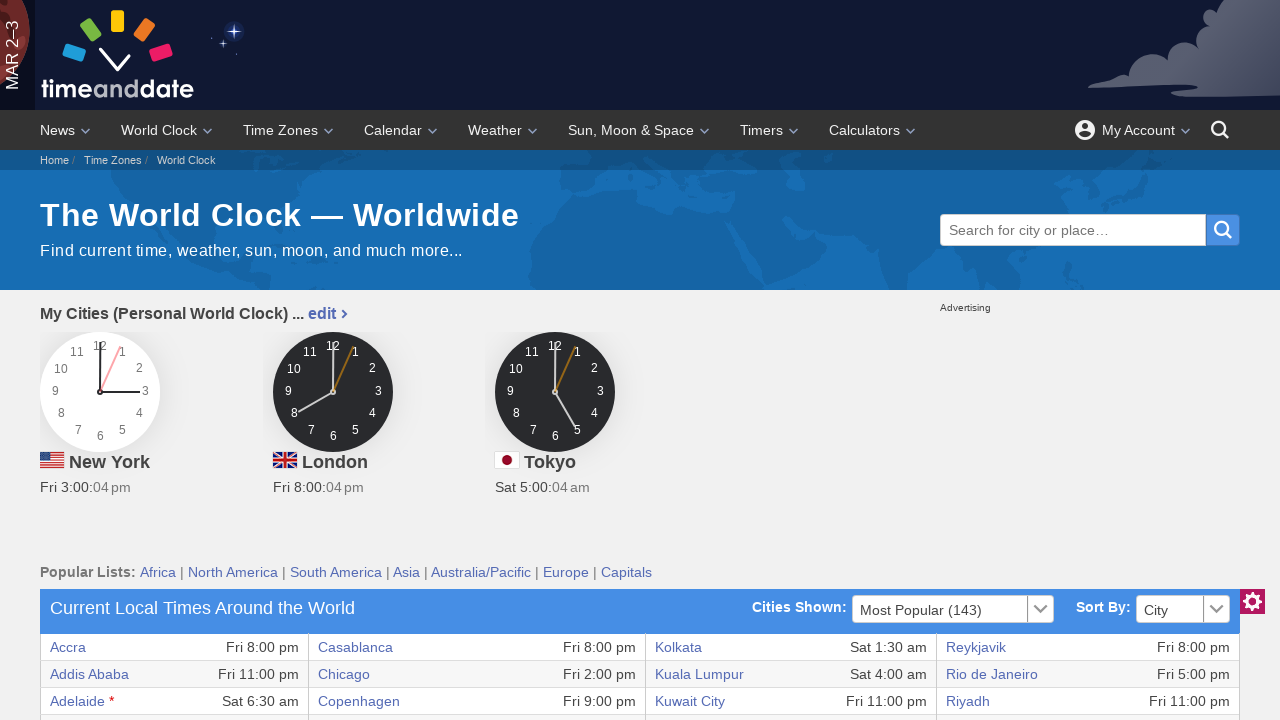

Verified 36 city rows exist in the world clock table
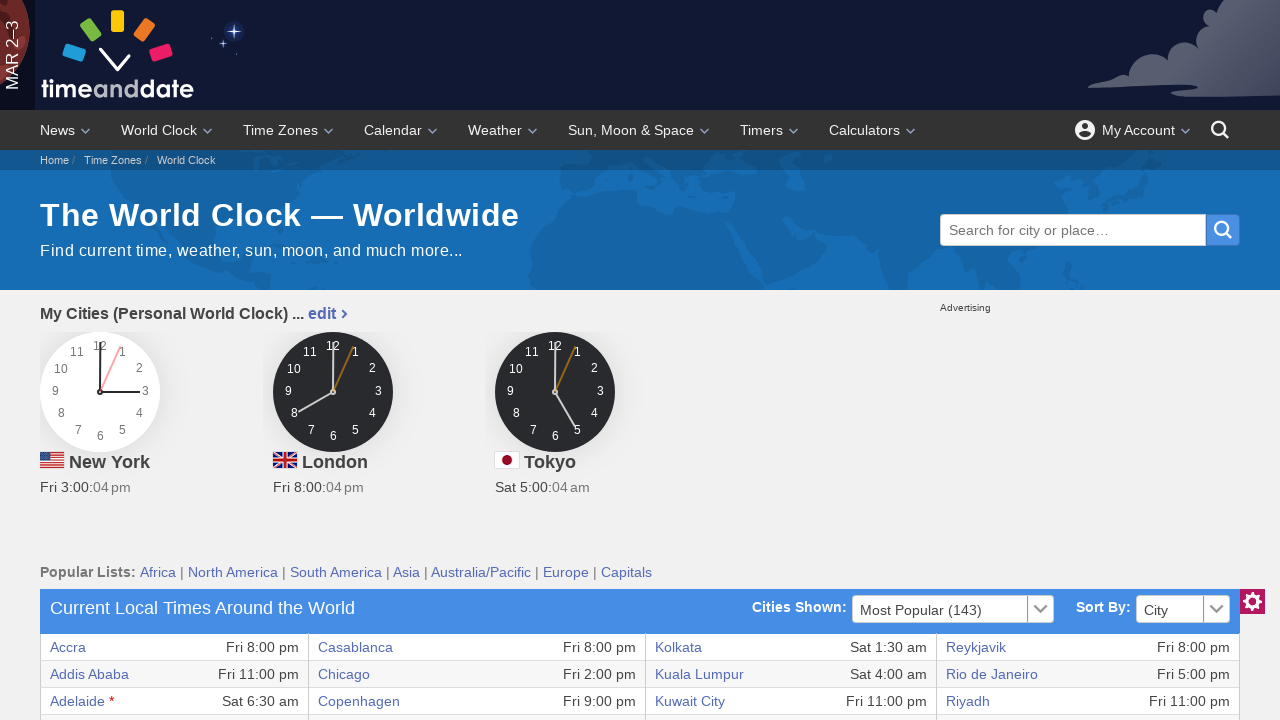

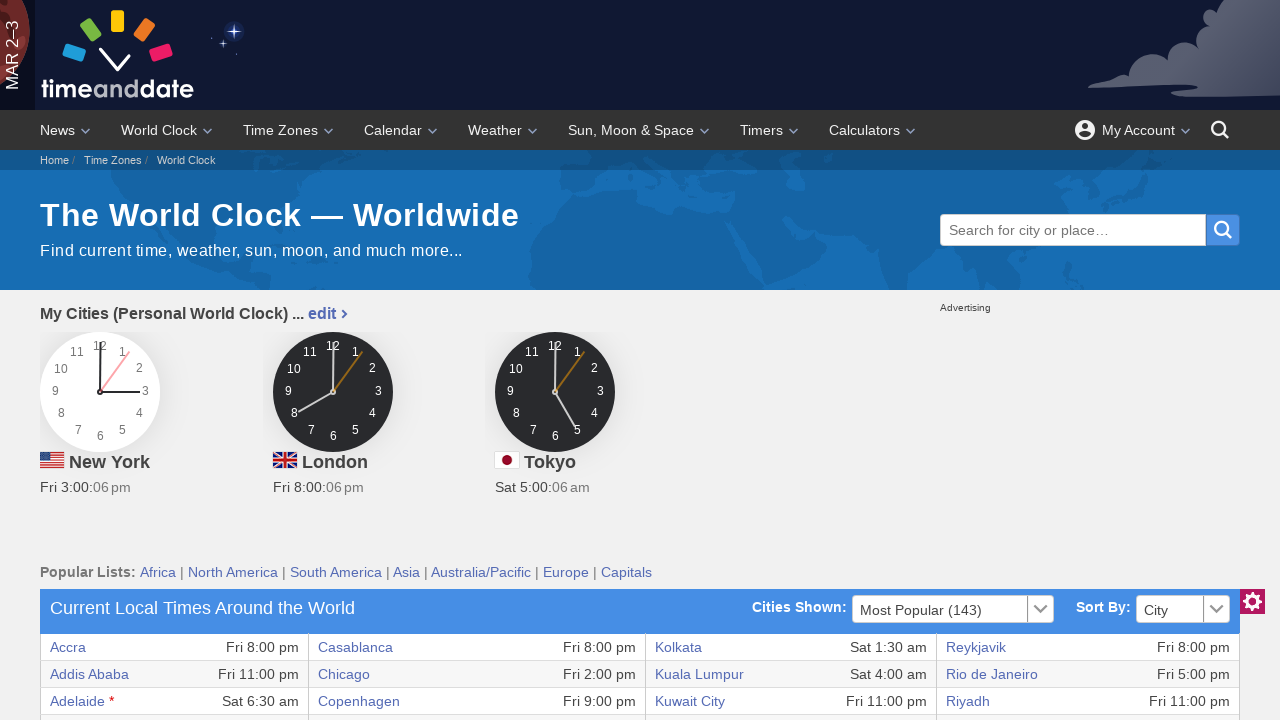